Tests tooltip functionality by hovering over an input field and verifying the tooltip text changes

Starting URL: https://automationfc.github.io/jquery-tooltip/

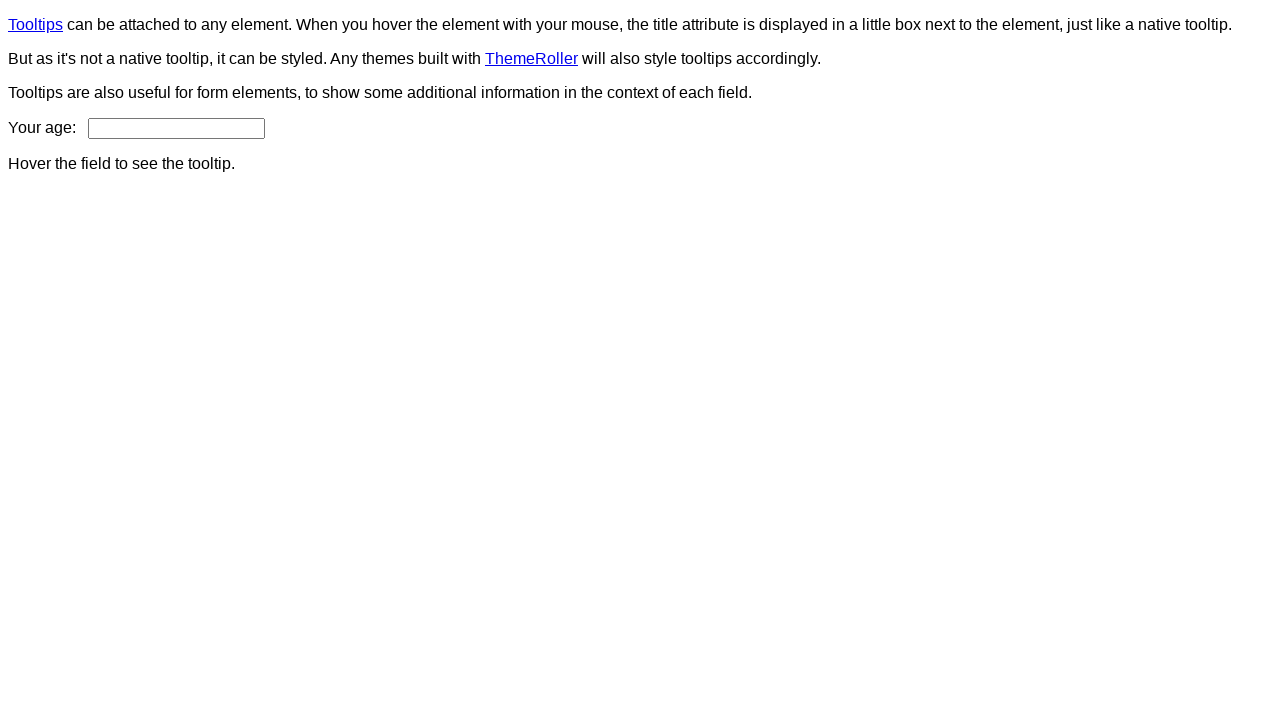

Located age input element for tooltip testing
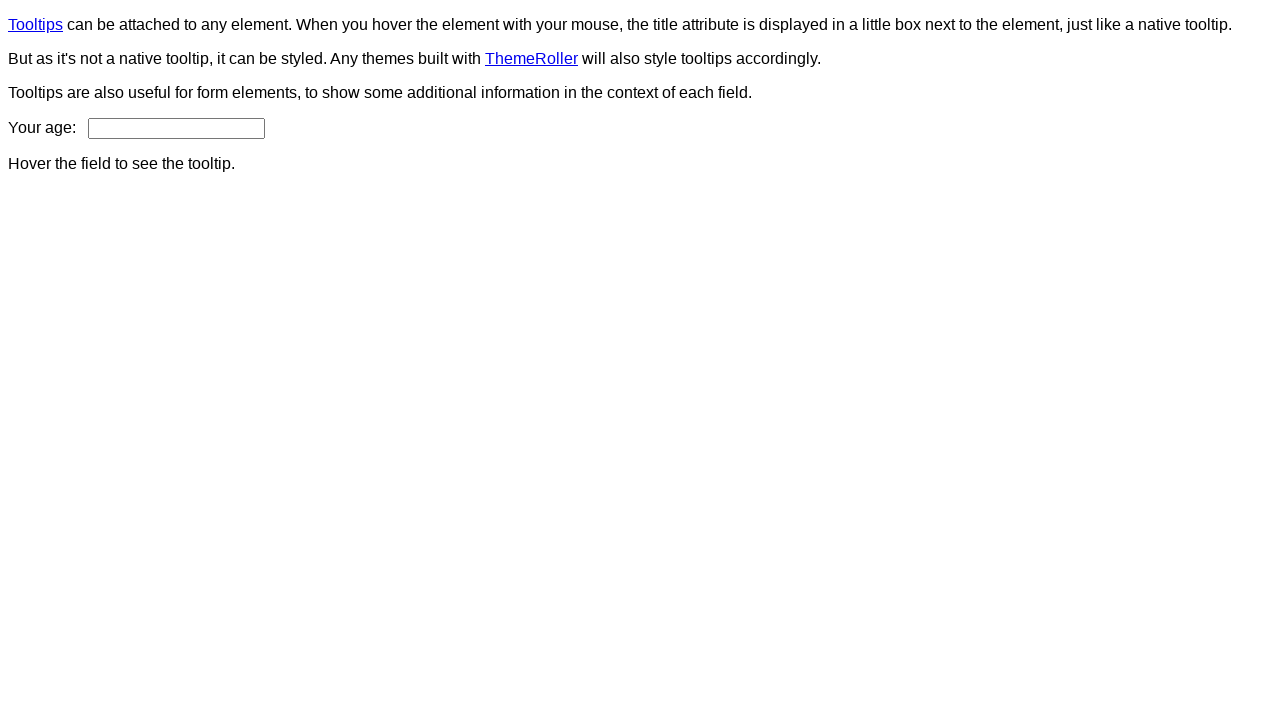

Verified initial tooltip text attribute contains expected message
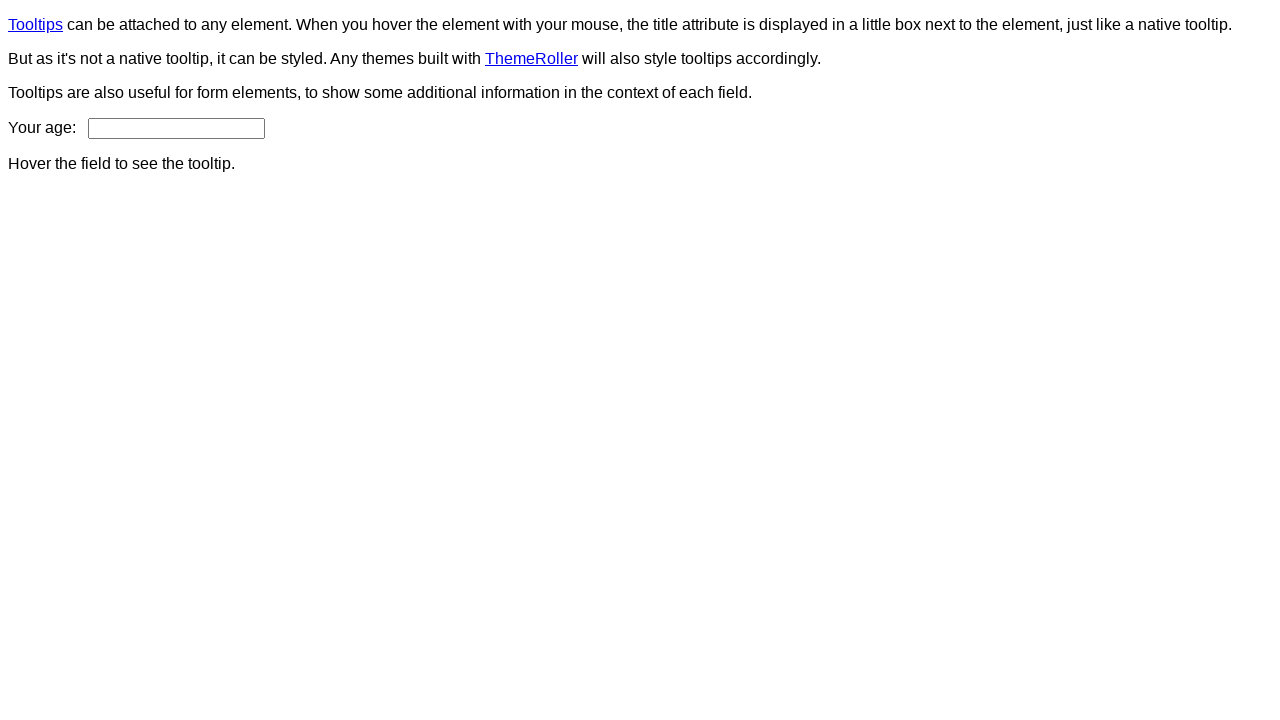

Hovered over age input field to trigger tooltip at (176, 128) on input#age
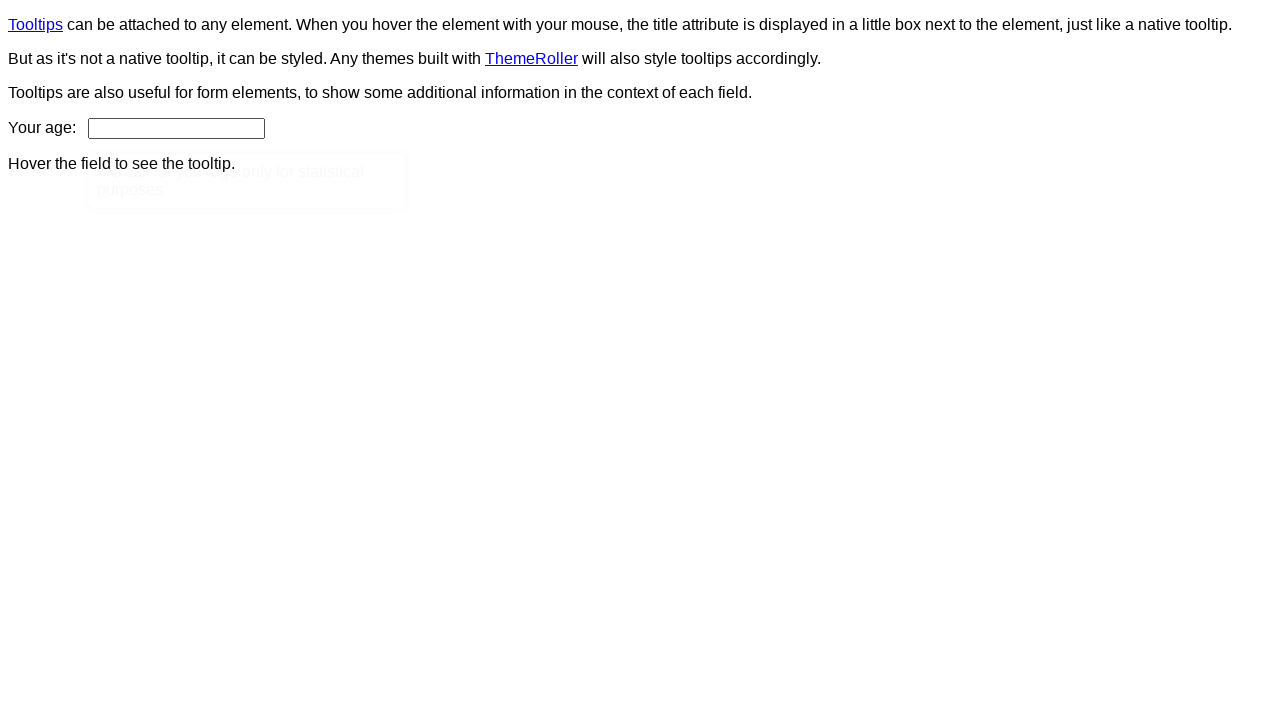

Waited 2 seconds for tooltip to appear
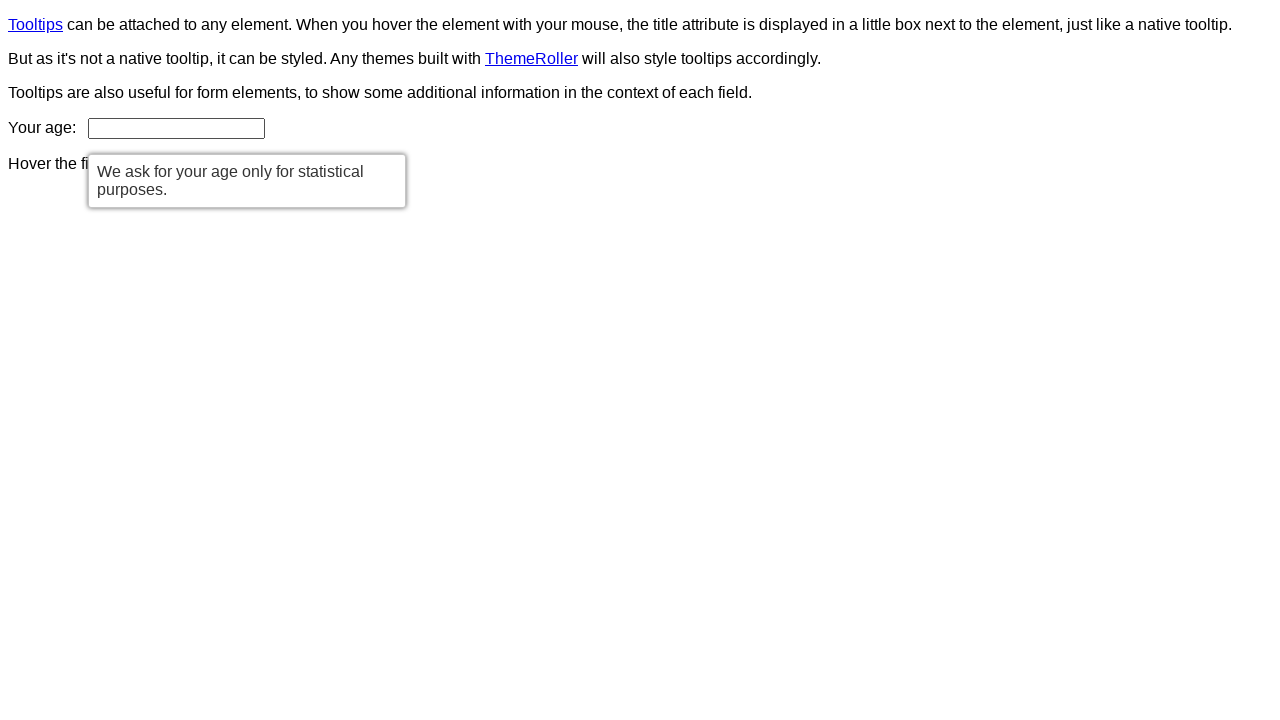

Verified tooltip text attribute changed to empty string after hover
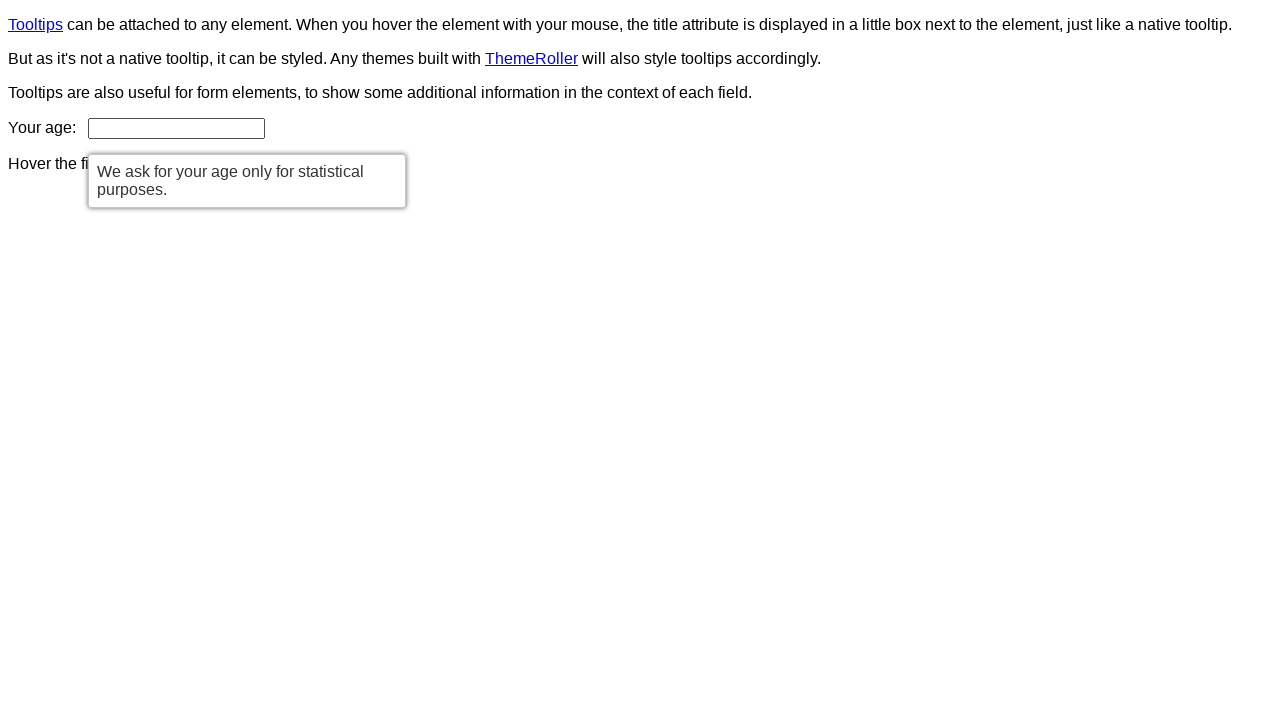

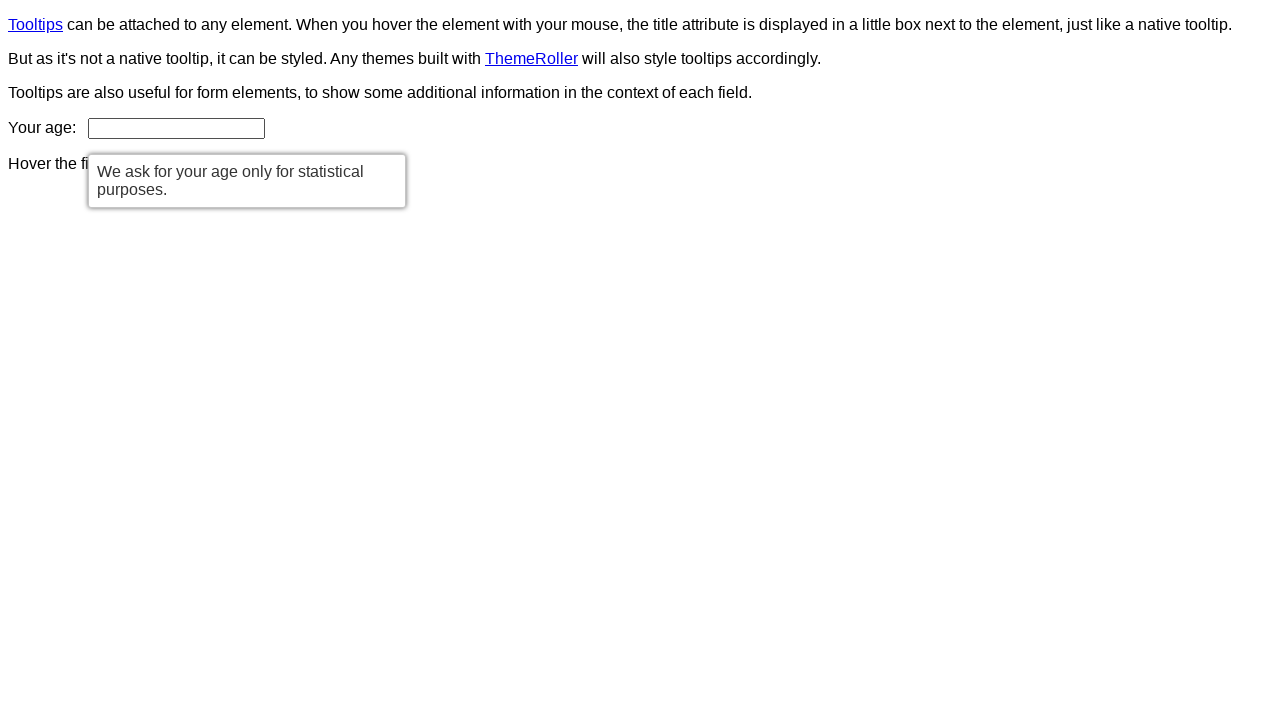